Fills out a simple form with first name, last name, city, and country fields, then submits the form

Starting URL: http://suninjuly.github.io/simple_form_find_task.html

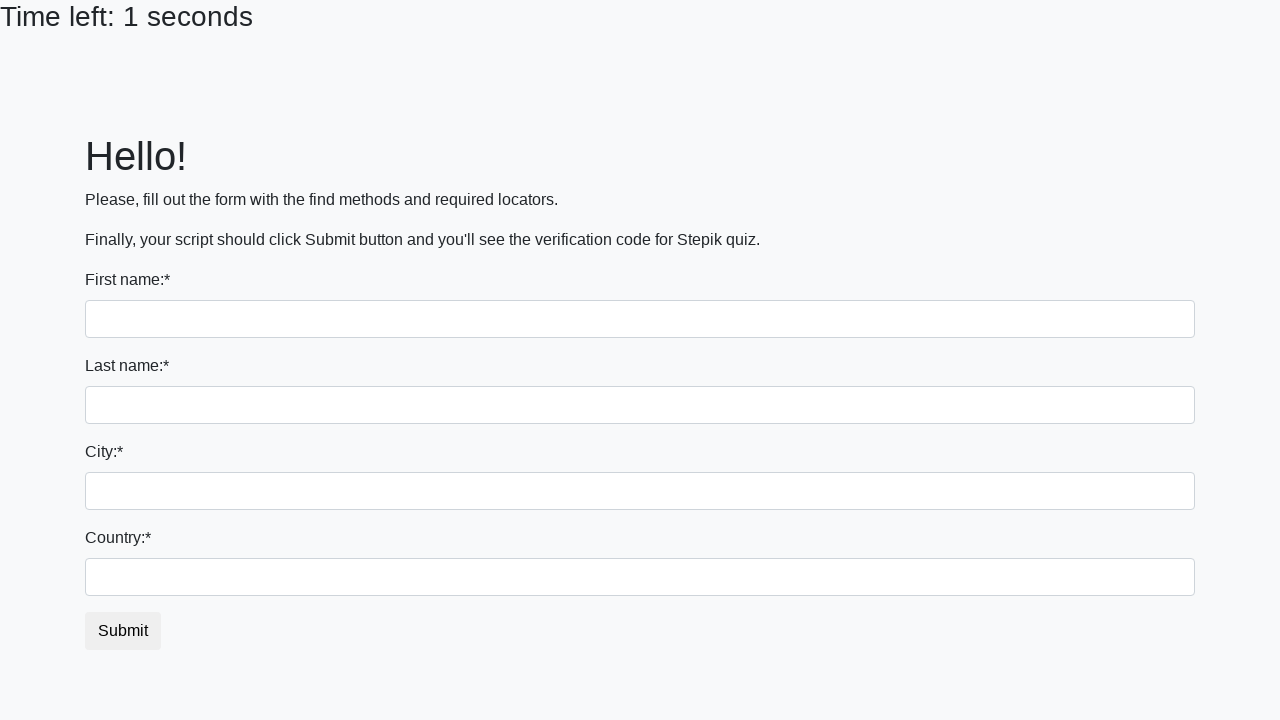

Filled first name field with 'Egor' on input[name='first_name']
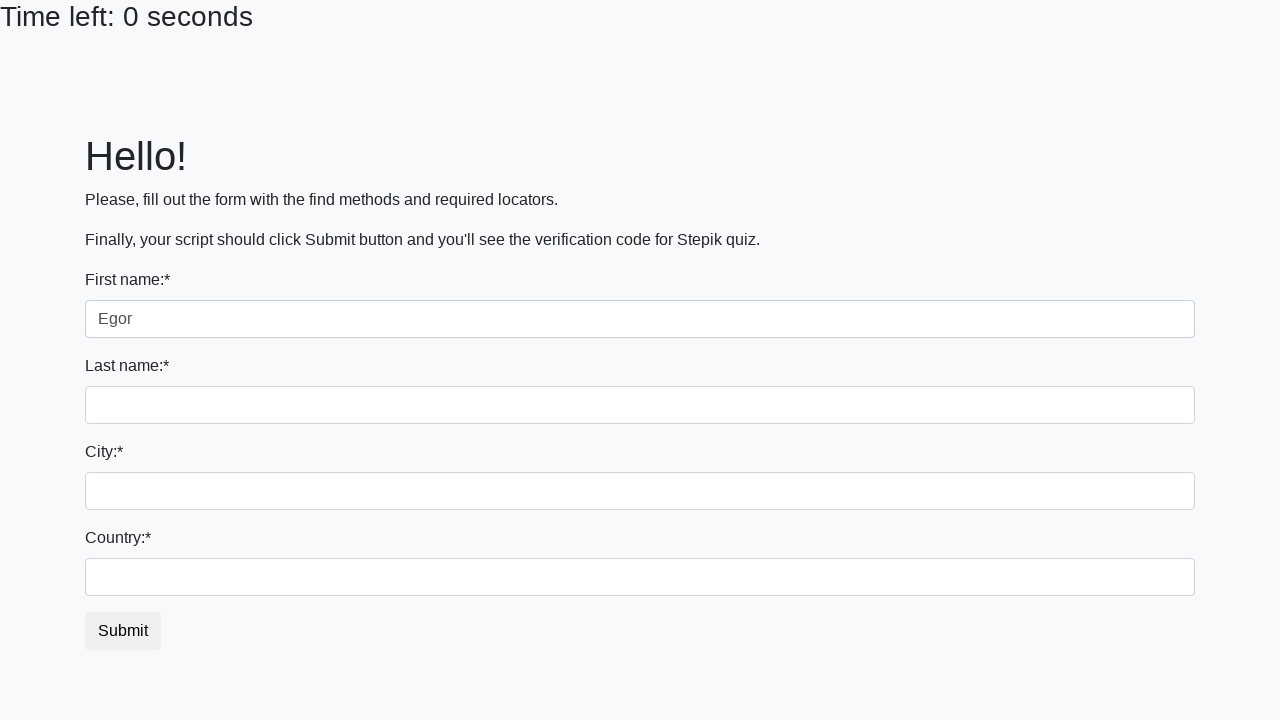

Filled last name field with 'Sabyanin' on input[name='last_name']
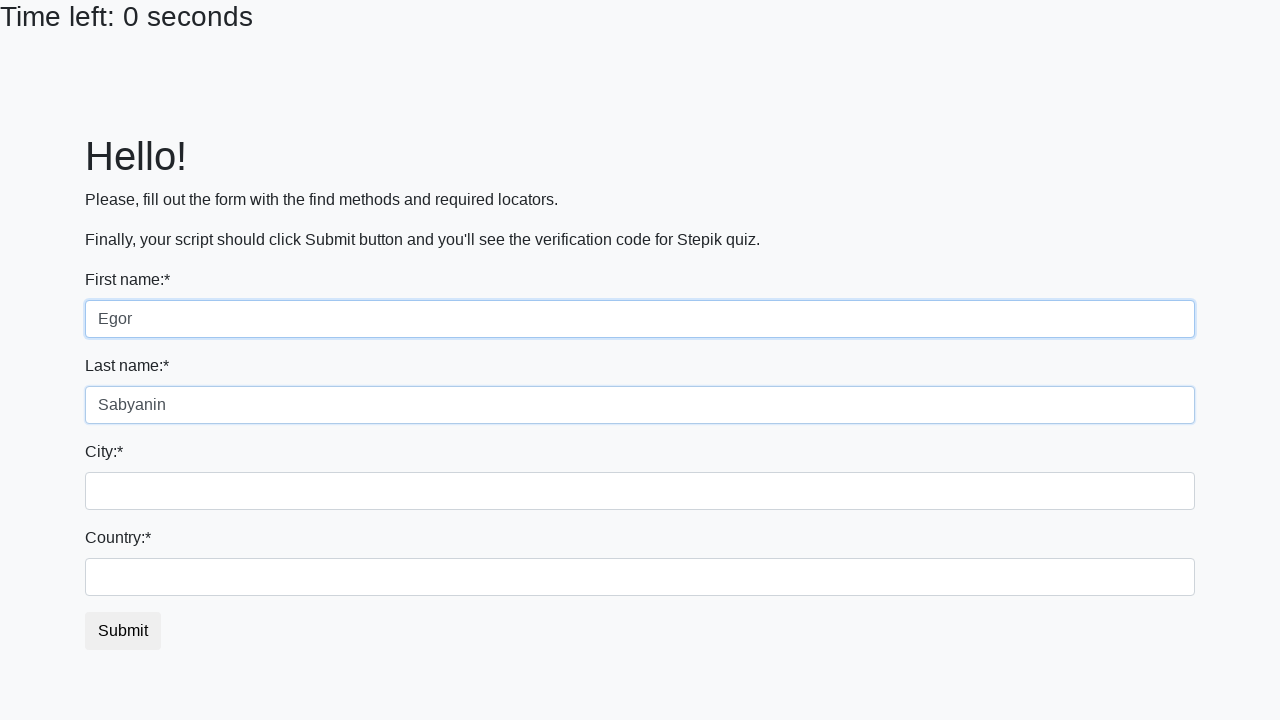

Filled city field with 'Smolensk' on .city
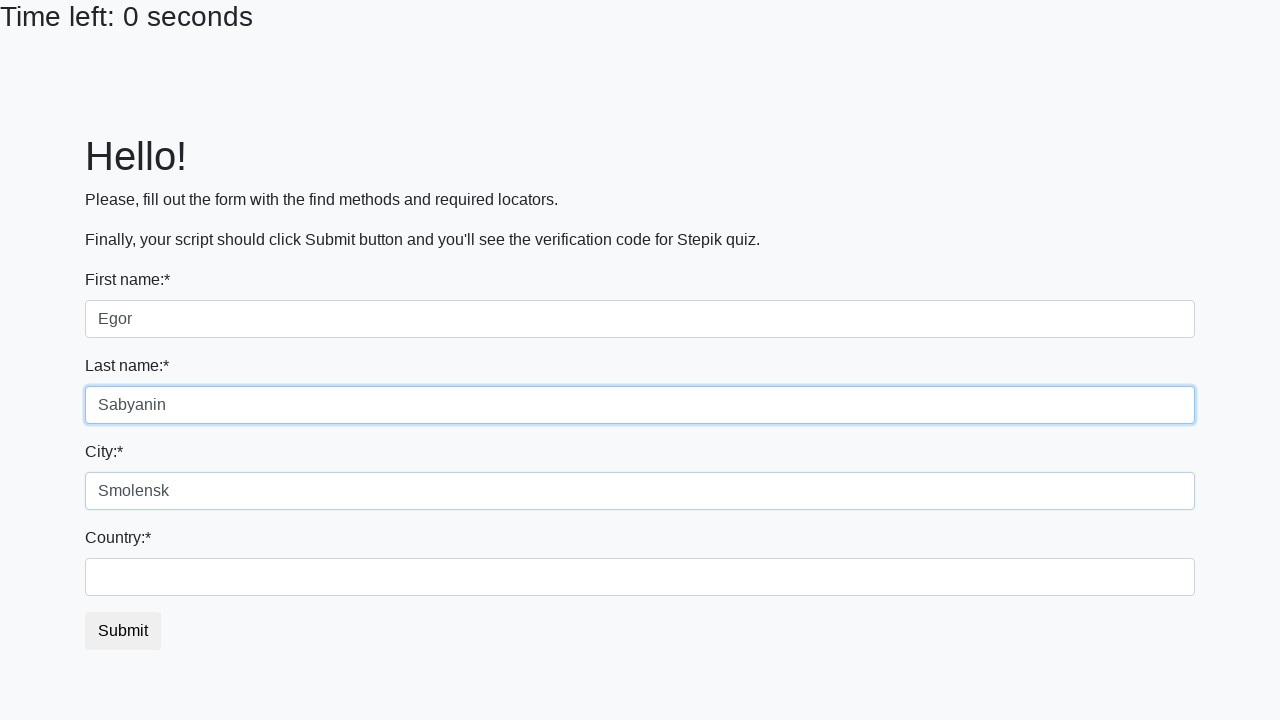

Filled country field with 'Russia' on #country
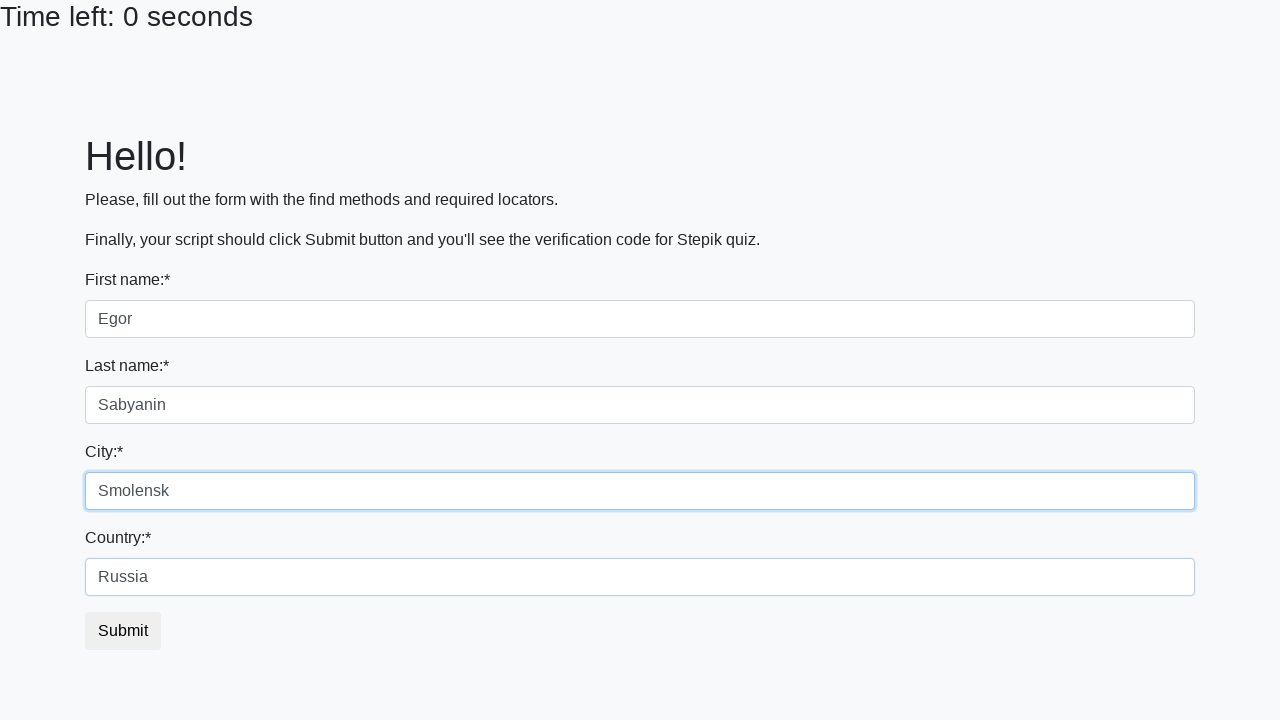

Clicked submit button to submit the form at (123, 631) on button.btn
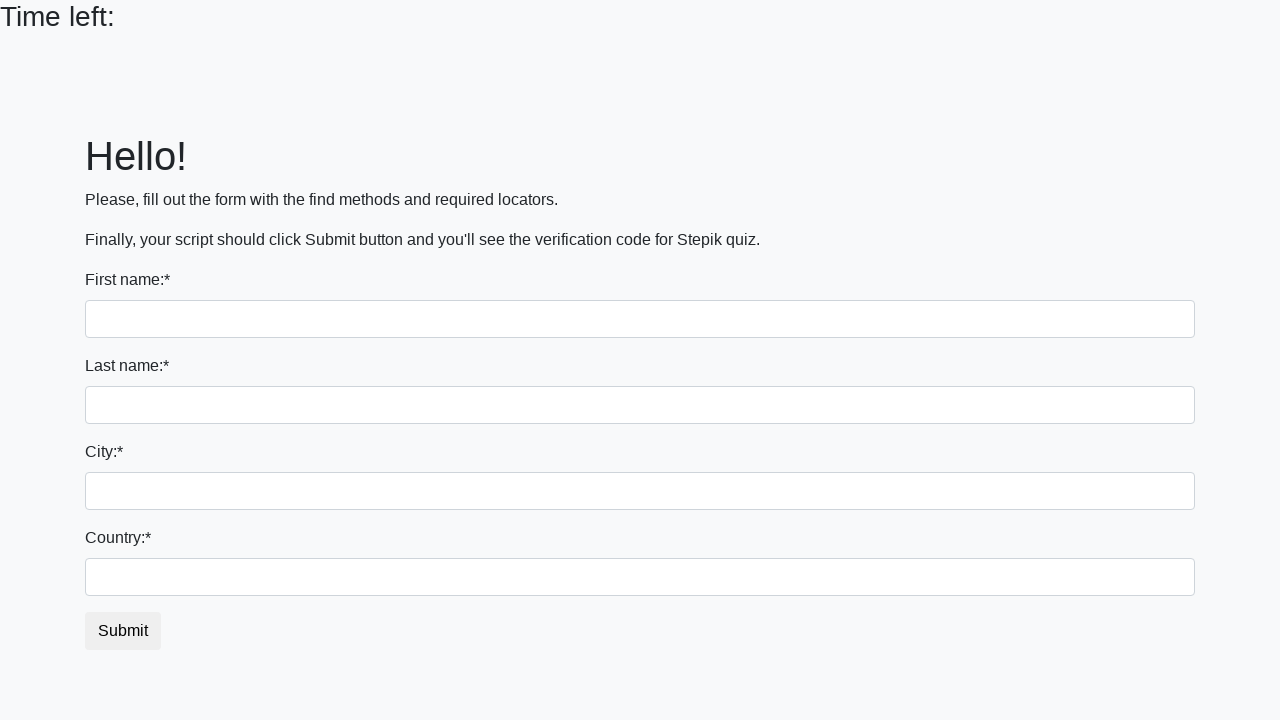

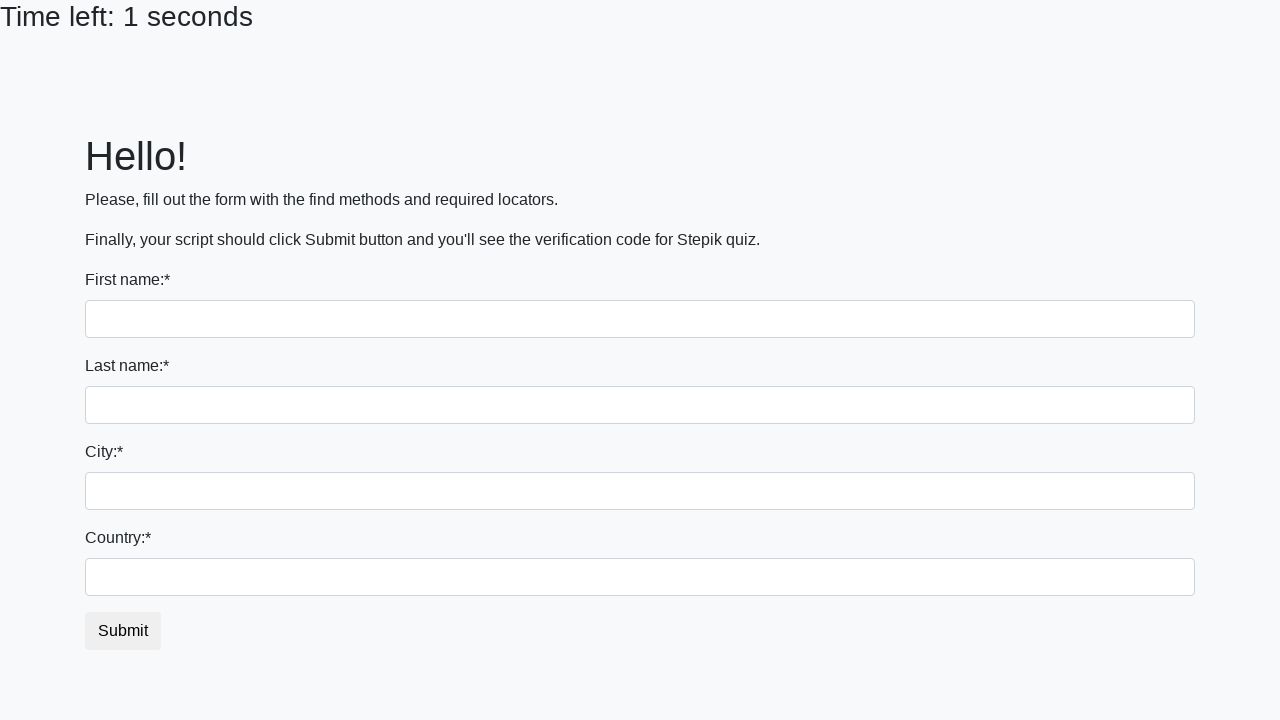